Navigates to the OrangeHRM login page and clicks on the "OrangeHRM, Inc" link (likely a footer/branding link)

Starting URL: https://opensource-demo.orangehrmlive.com/web/index.php/auth/login

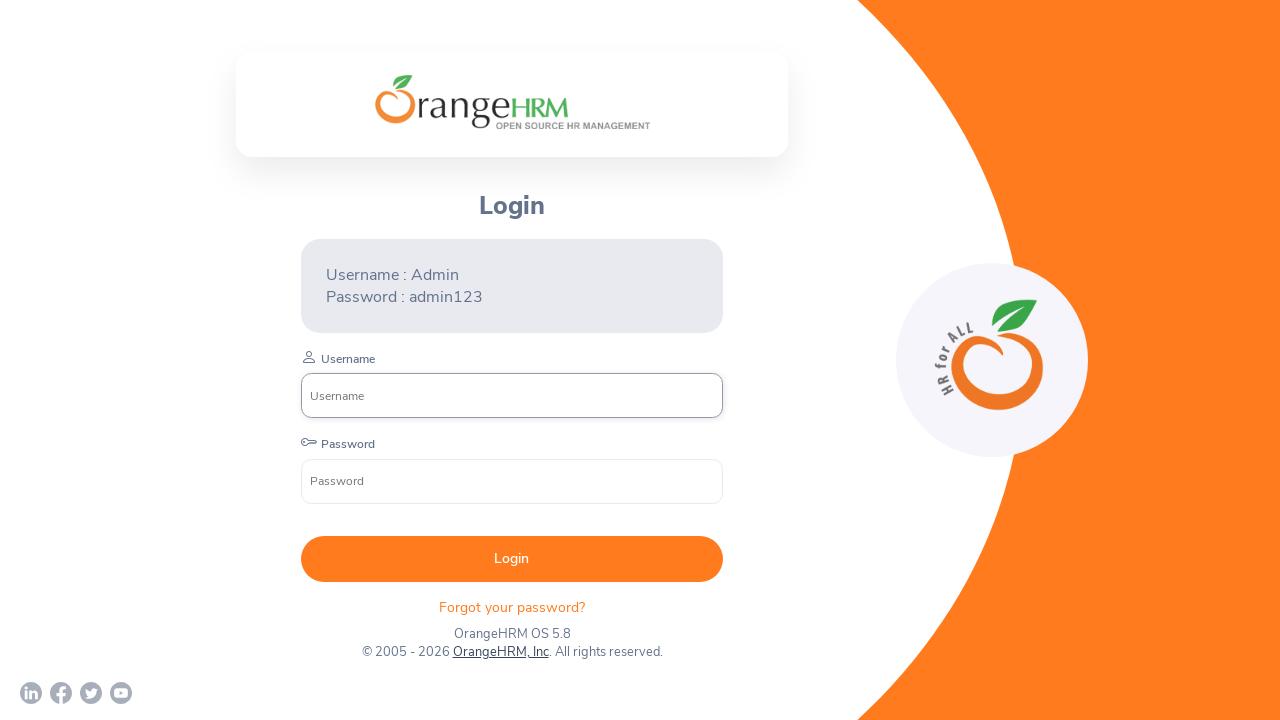

Waited 2 seconds for page to load
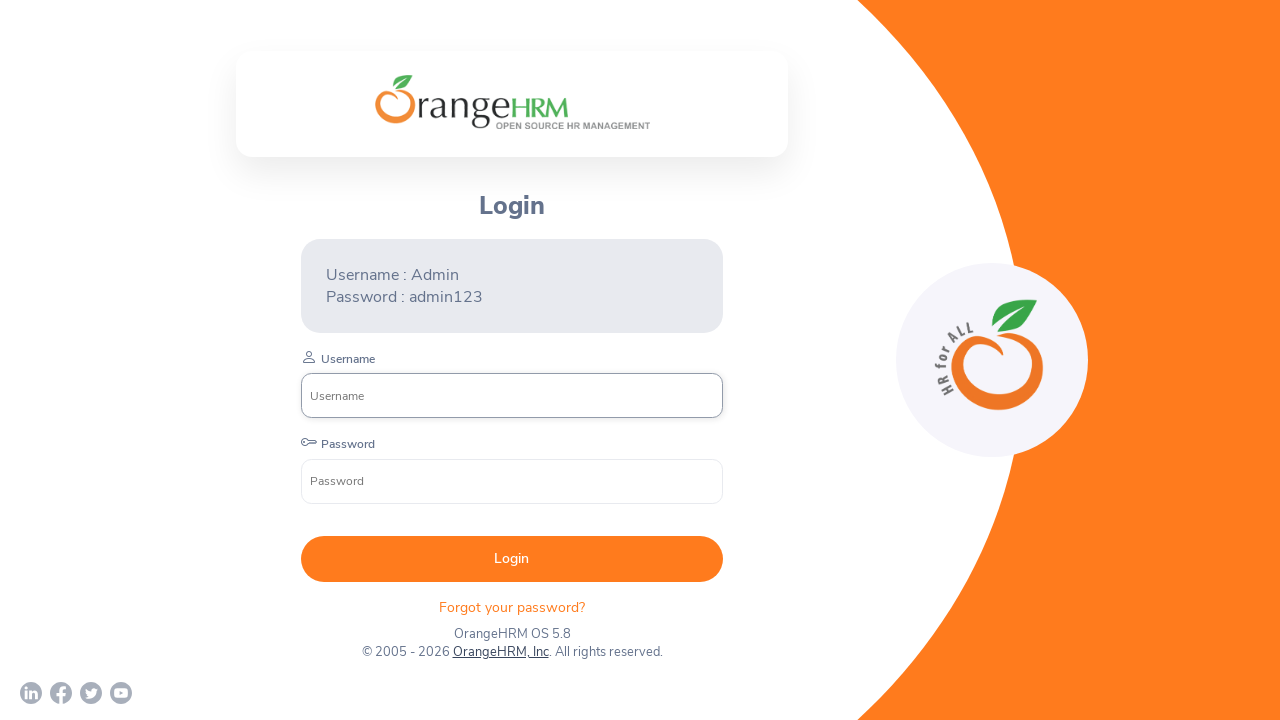

Clicked on the 'OrangeHRM, Inc' link at (500, 652) on text=OrangeHRM, Inc
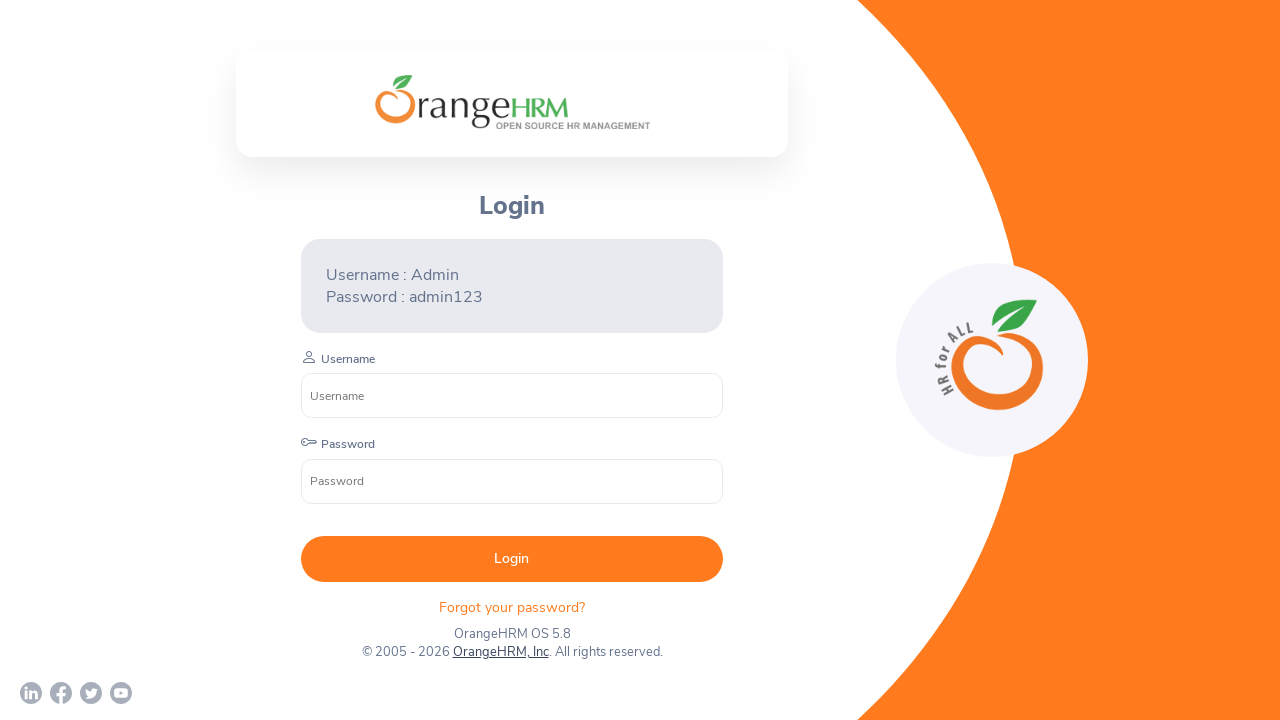

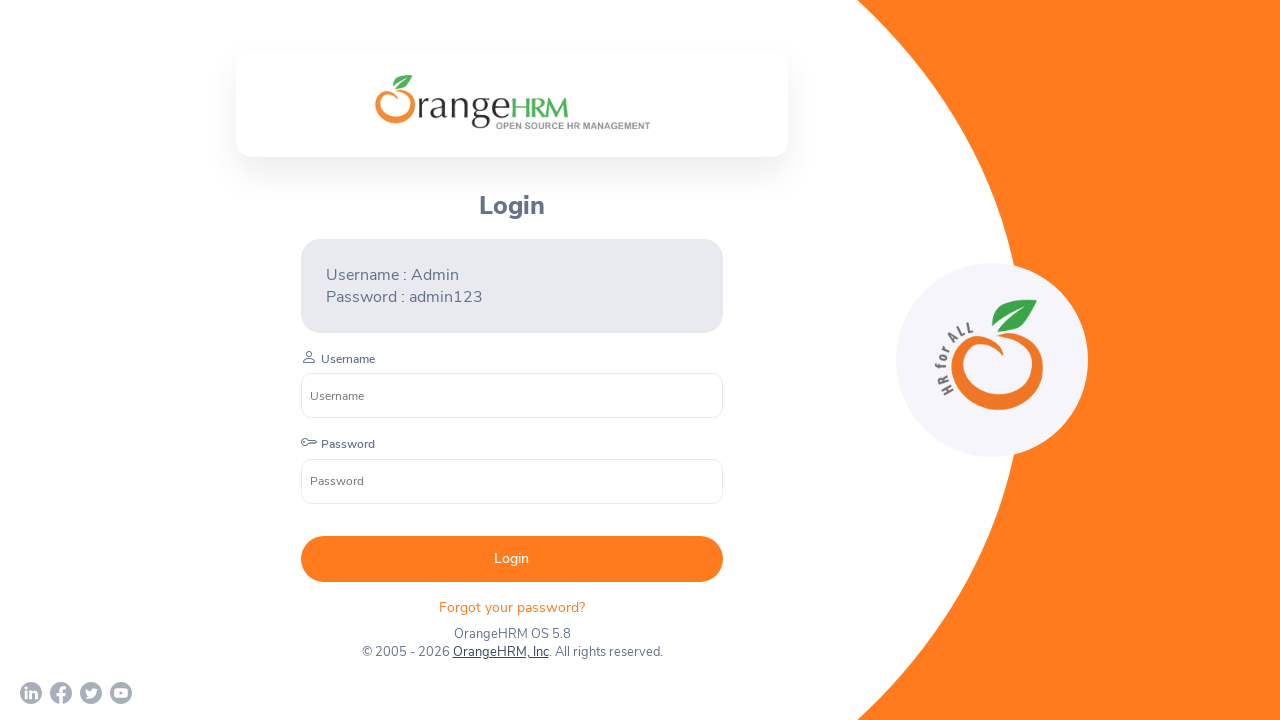